Tests that the todo counter displays the correct number of items.

Starting URL: https://demo.playwright.dev/todomvc

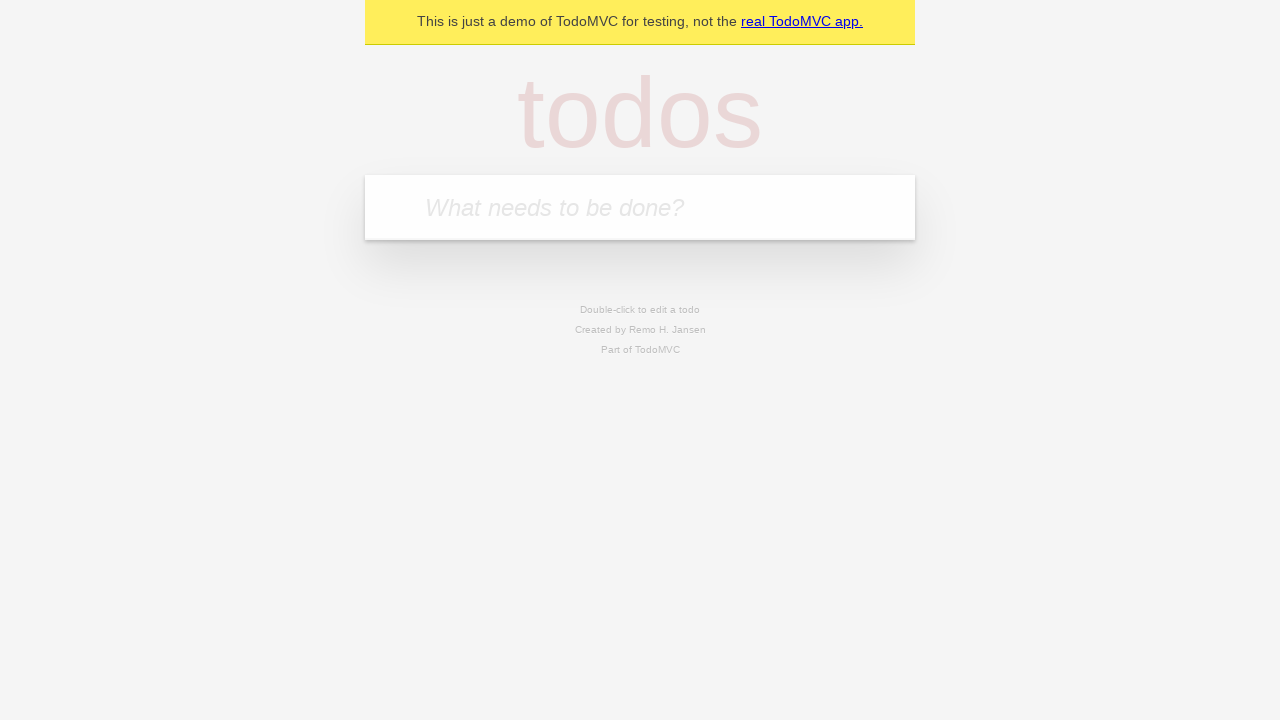

Filled todo input with 'buy some cheese' on internal:attr=[placeholder="What needs to be done?"i]
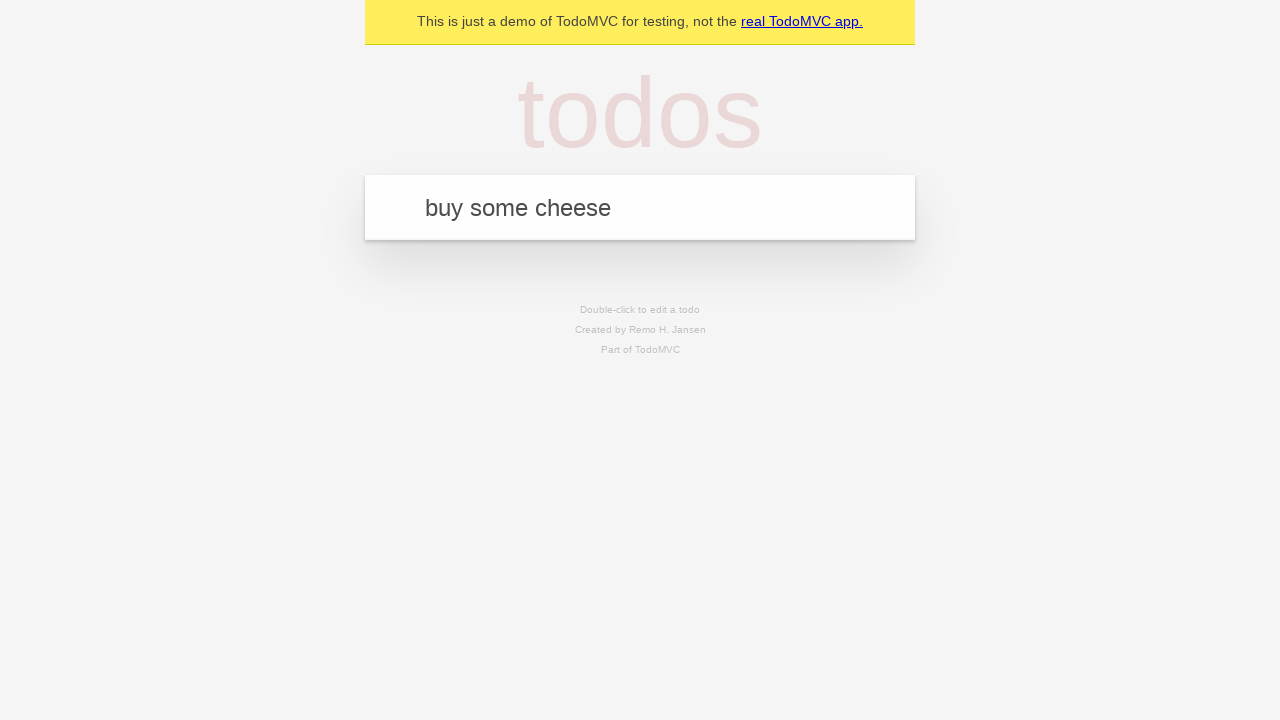

Pressed Enter to add first todo item on internal:attr=[placeholder="What needs to be done?"i]
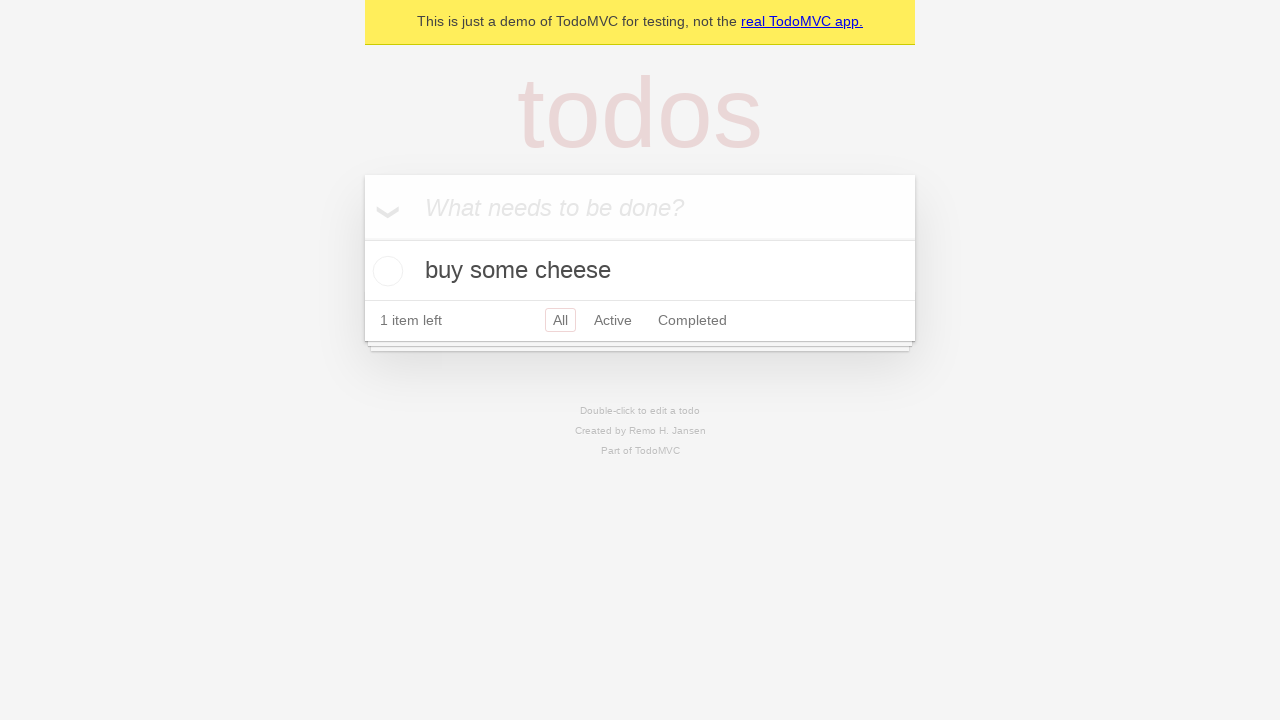

Waited for todo counter to appear
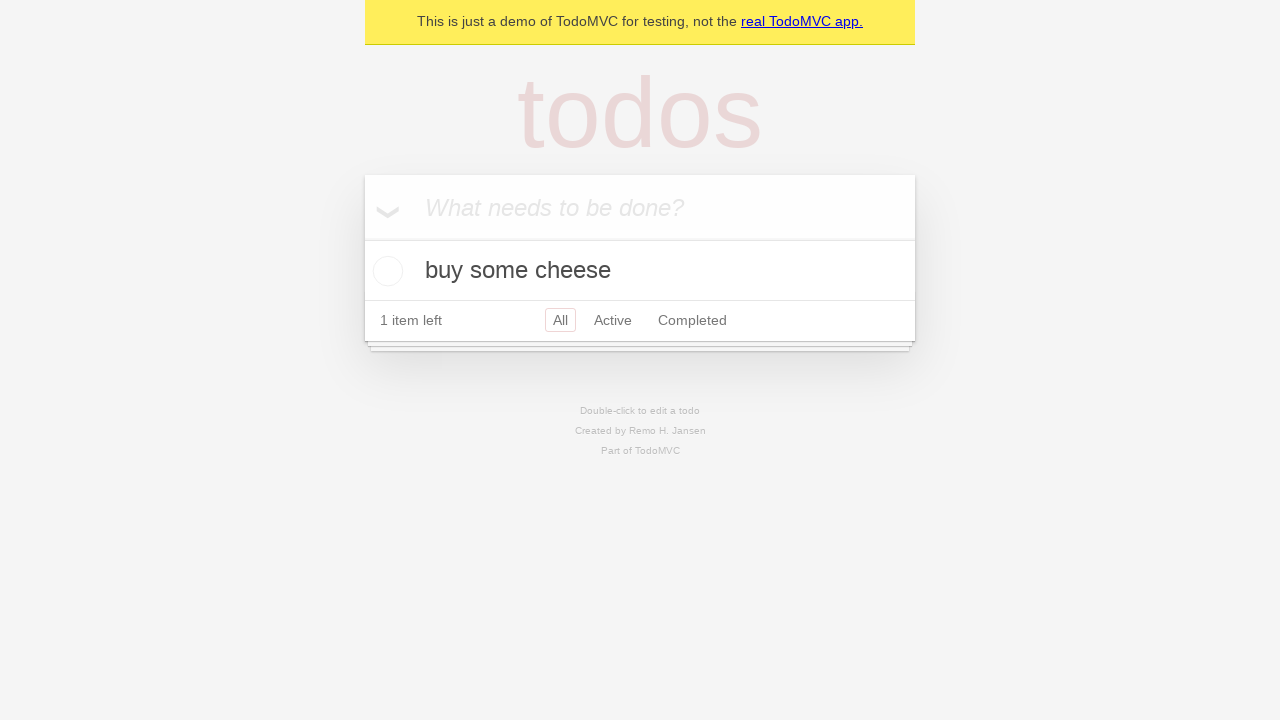

Filled todo input with 'feed the cat' on internal:attr=[placeholder="What needs to be done?"i]
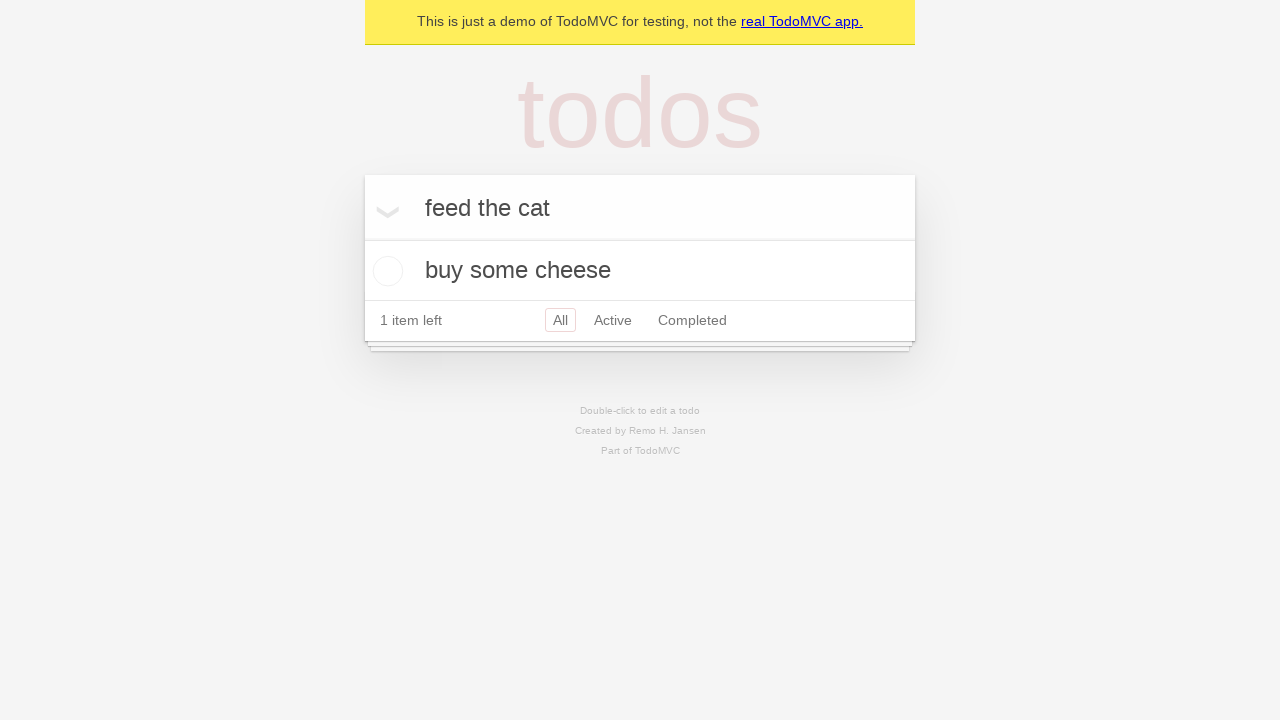

Pressed Enter to add second todo item on internal:attr=[placeholder="What needs to be done?"i]
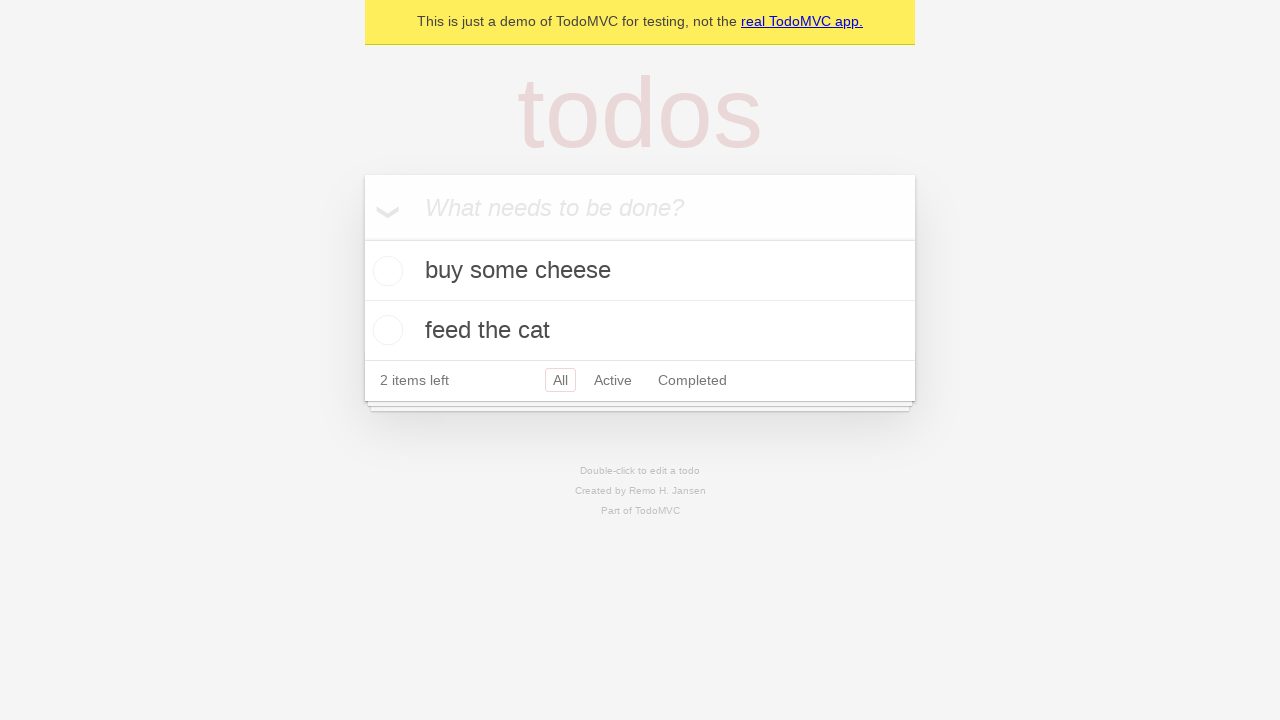

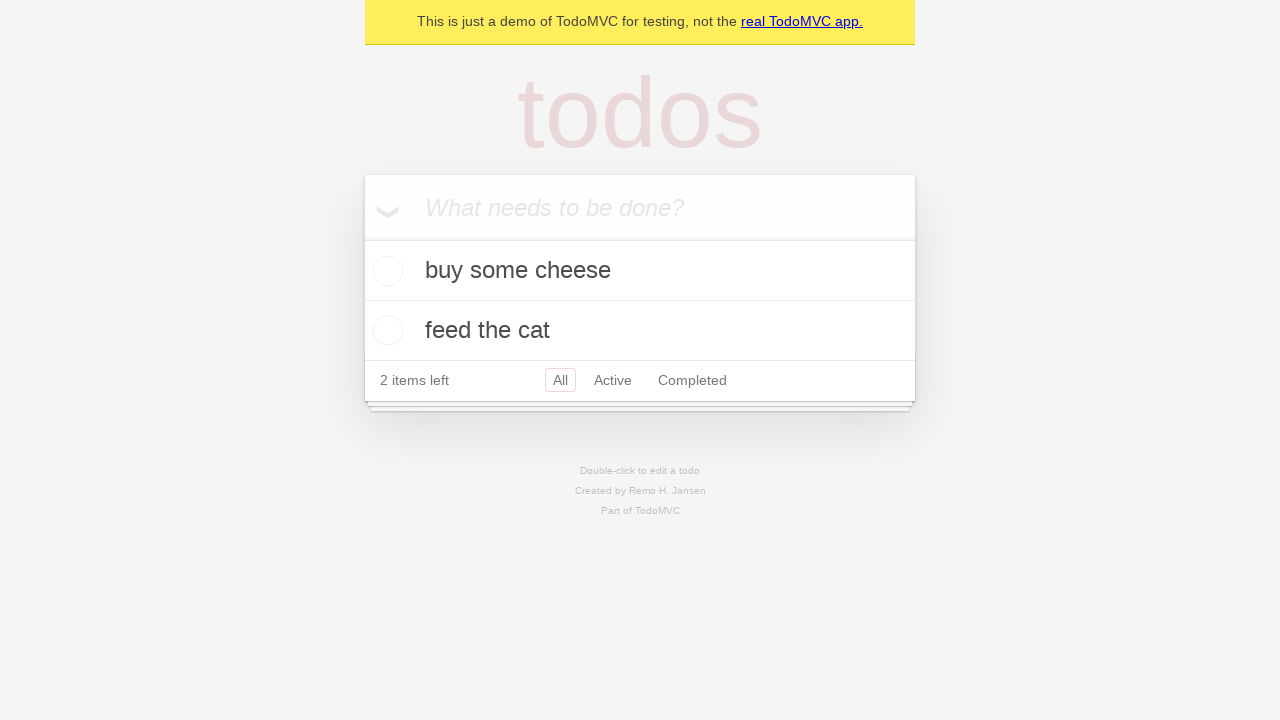